Tests dropdown selection functionality by clicking on a dropdown element and selecting "Option 1" from the available options.

Starting URL: https://the-internet.herokuapp.com/dropdown

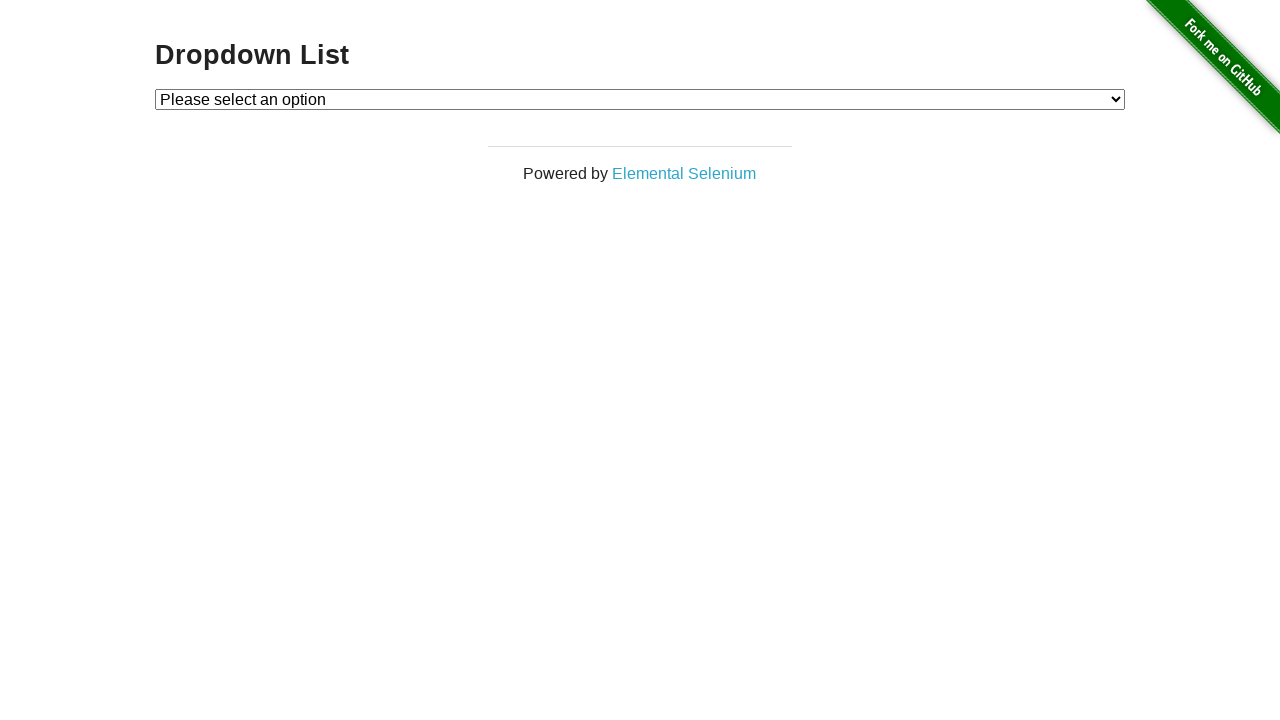

Clicked on dropdown to open options at (640, 99) on #dropdown
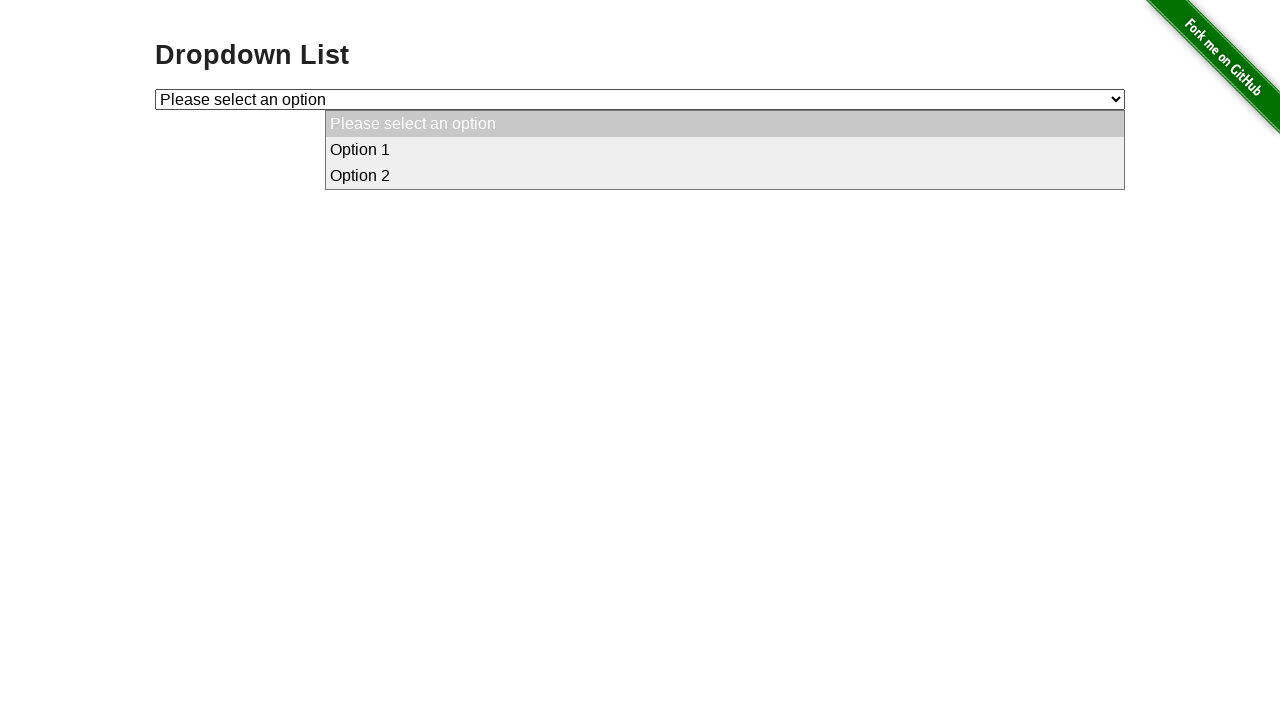

Selected 'Option 1' from dropdown on #dropdown
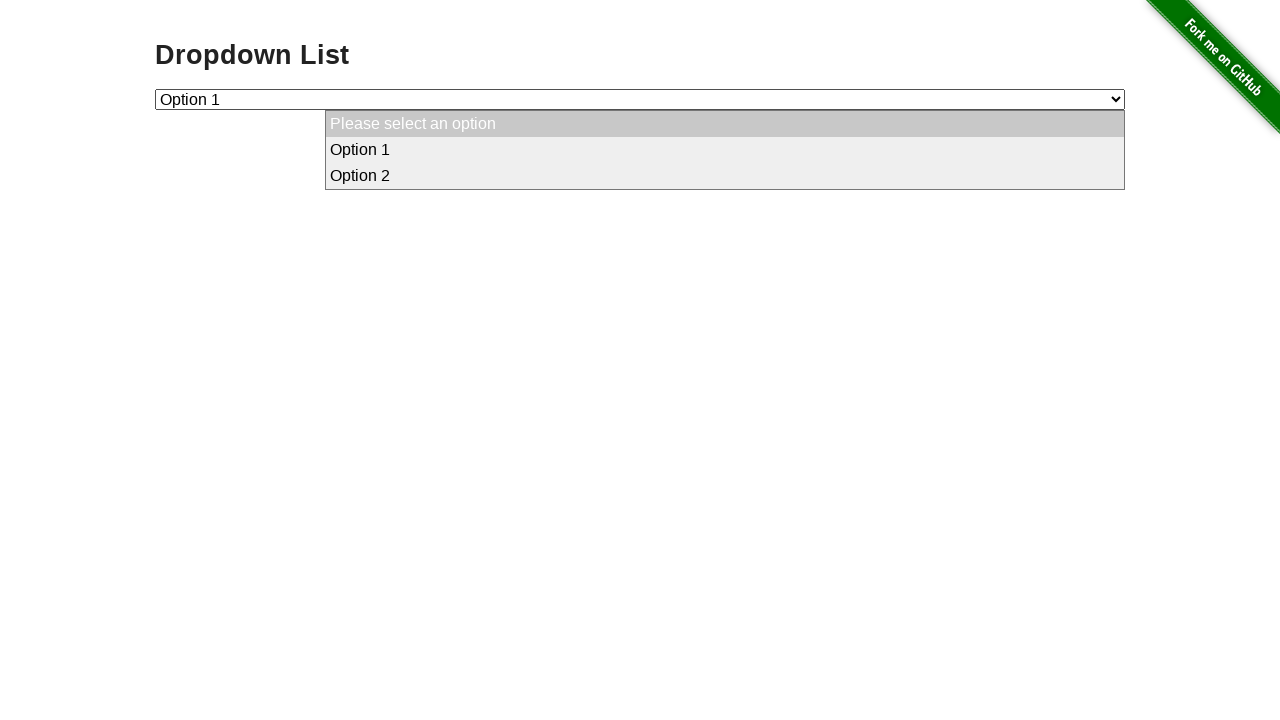

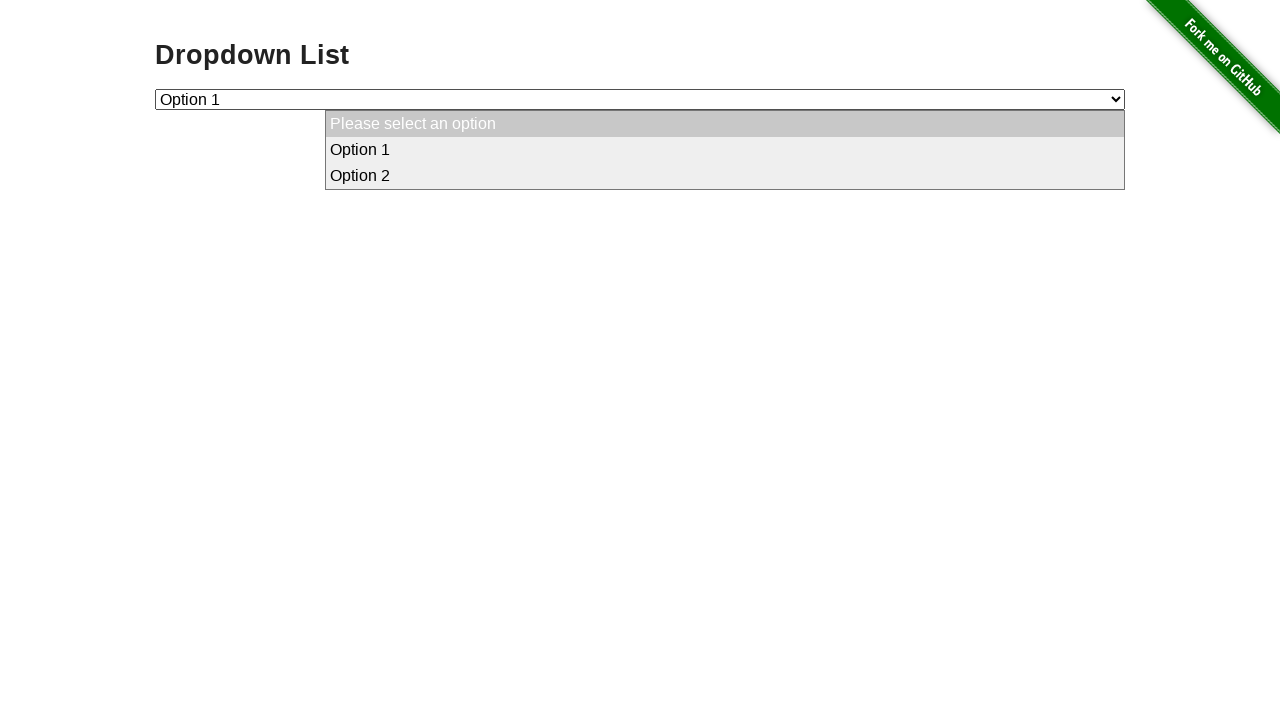